Tests right-click context menu functionality by performing a right-click on a button, selecting the Copy option from the context menu, and accepting the resulting alert

Starting URL: http://swisnl.github.io/jQuery-contextMenu/demo.html

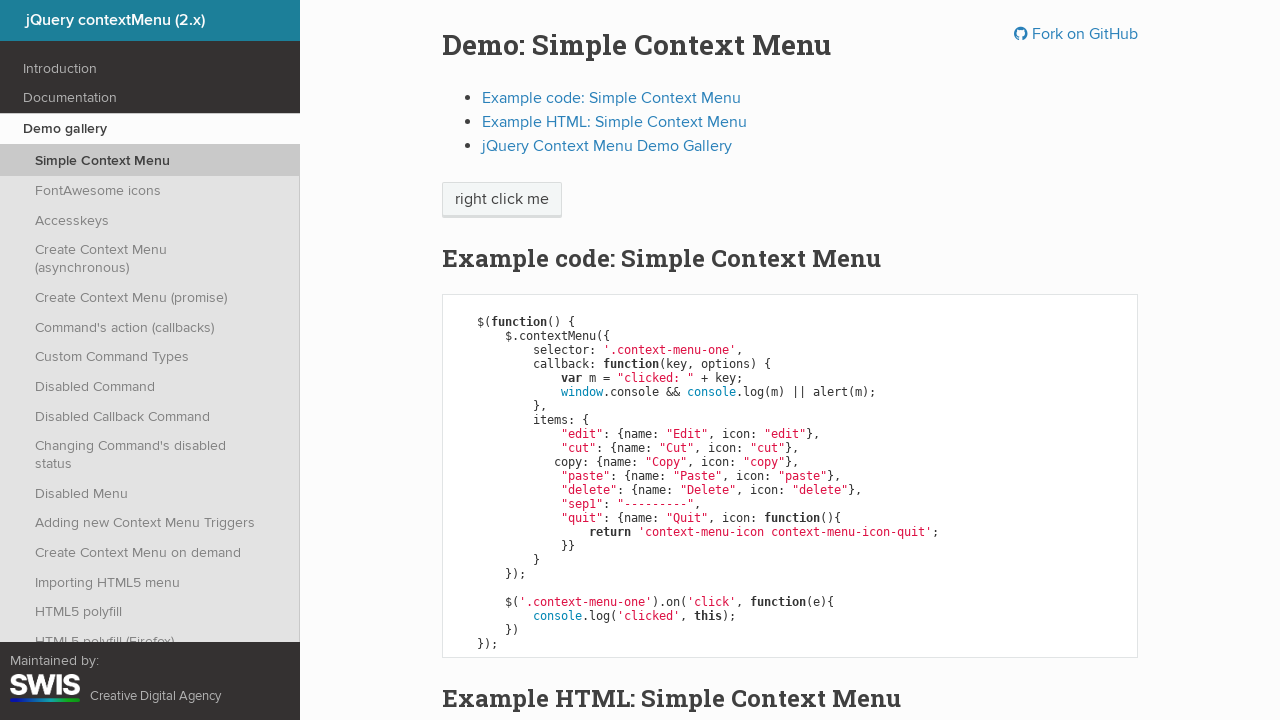

Located the context menu button element
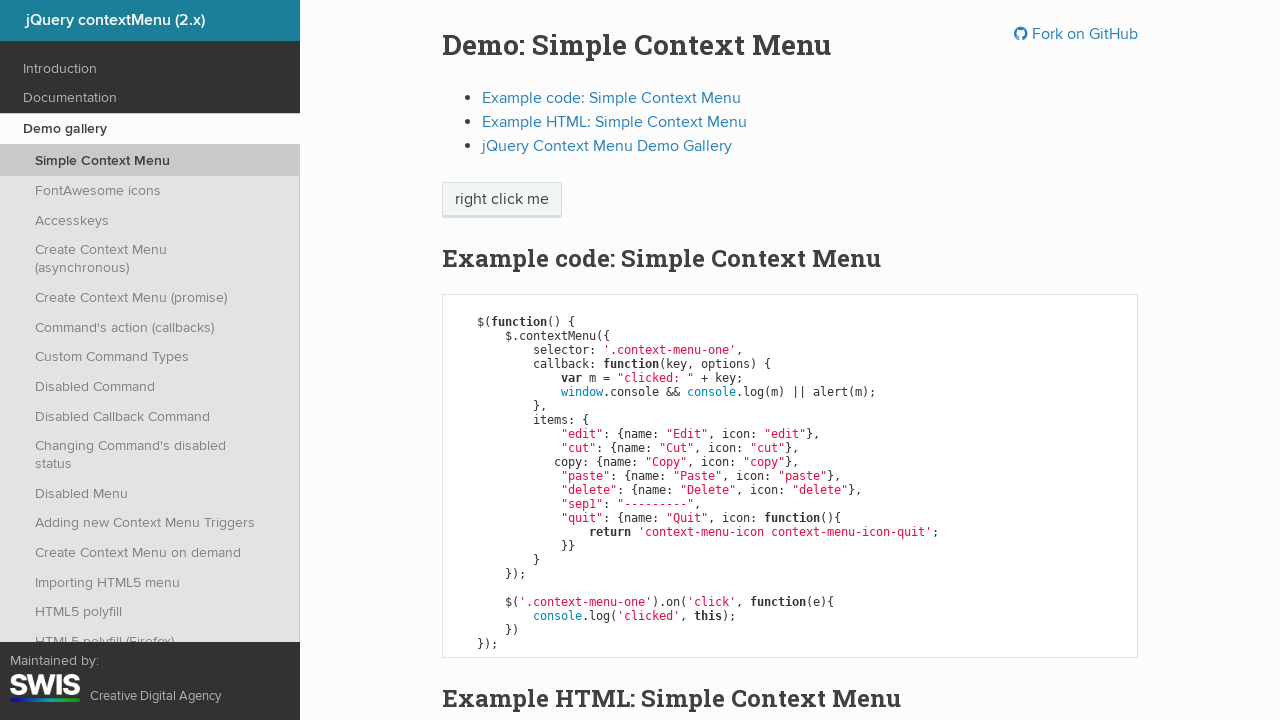

Performed right-click on the button to open context menu at (502, 200) on span.context-menu-one.btn.btn-neutral
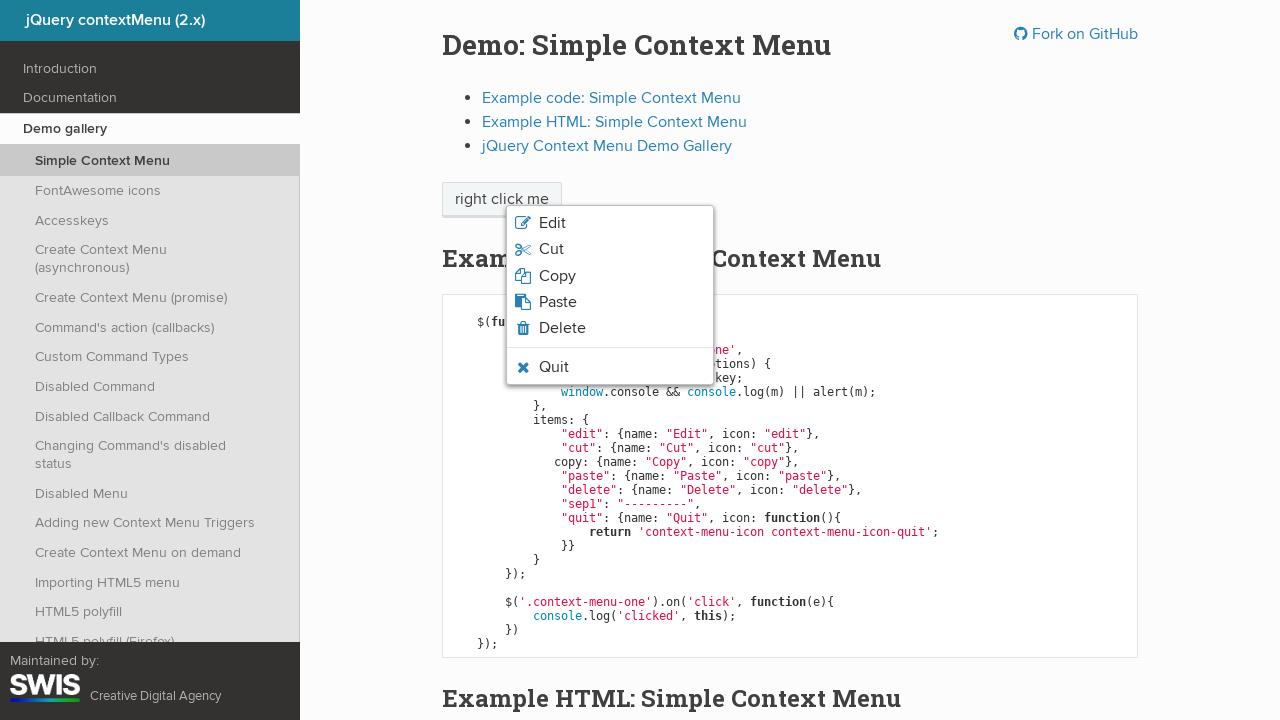

Clicked the Copy option from the context menu at (557, 276) on xpath=//span[normalize-space()='Copy']
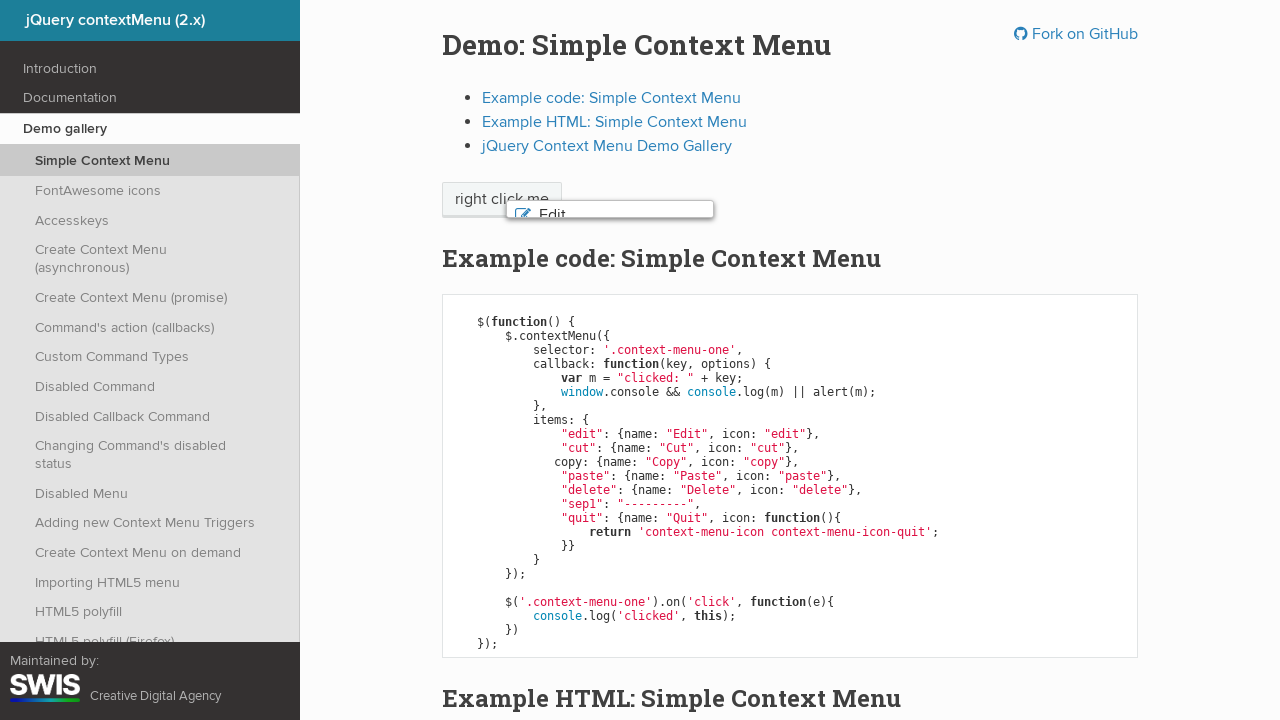

Alert dialog handler registered and accepted
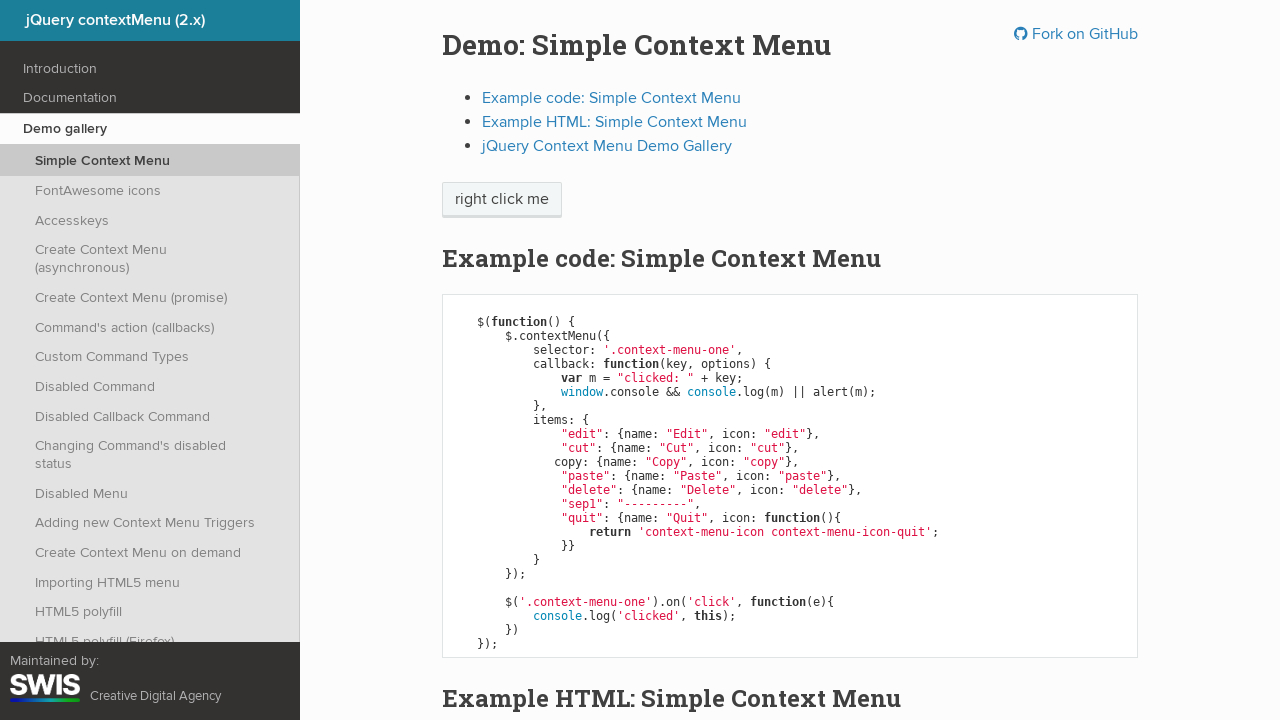

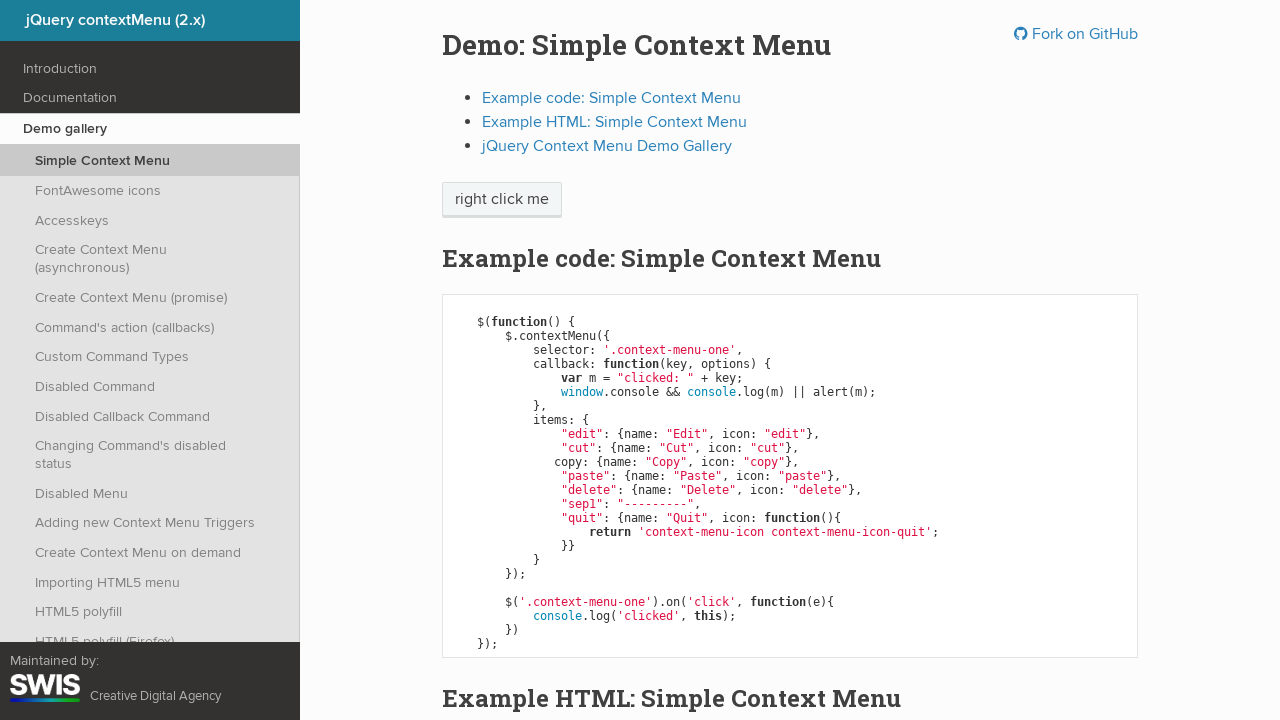